Tests GitHub navigation by visiting the homepage, navigating to a user profile page, verifying the page title contains the username, and navigating back to the homepage

Starting URL: https://github.com

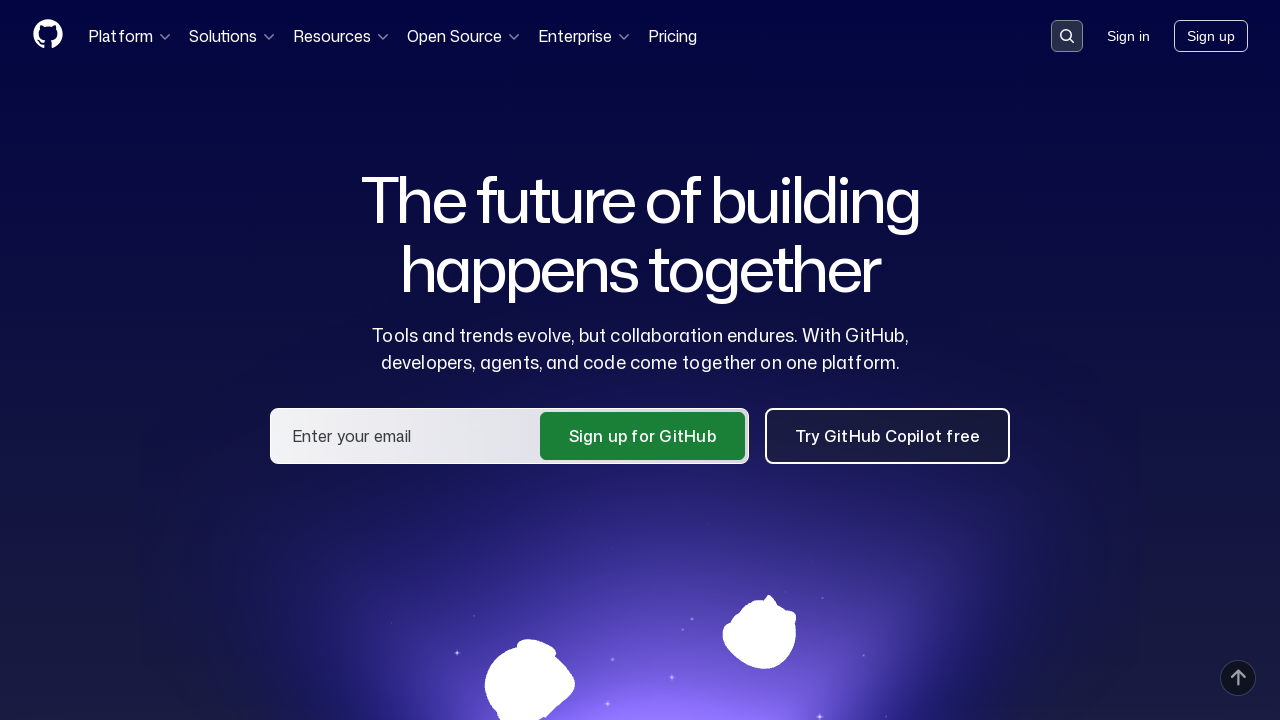

Set viewport size to 1920x1080
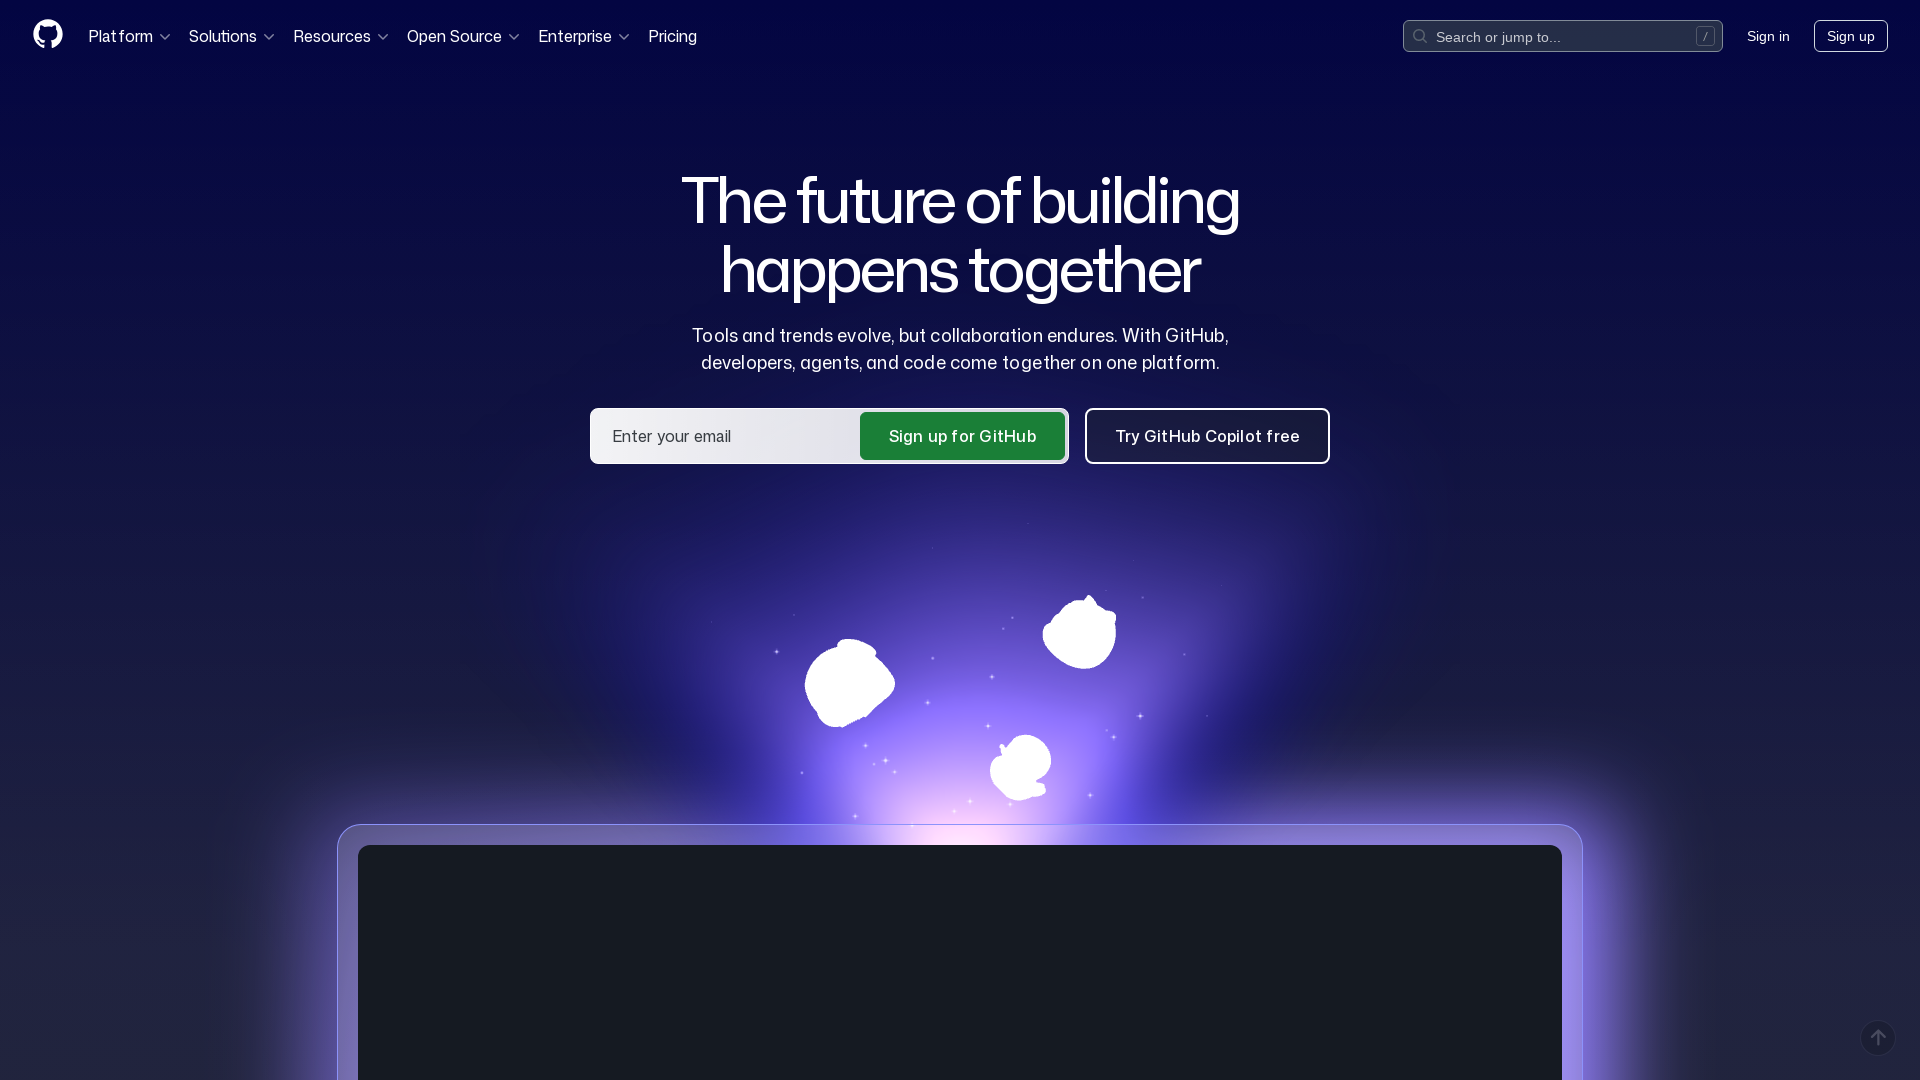

Navigated to GitHub homepage
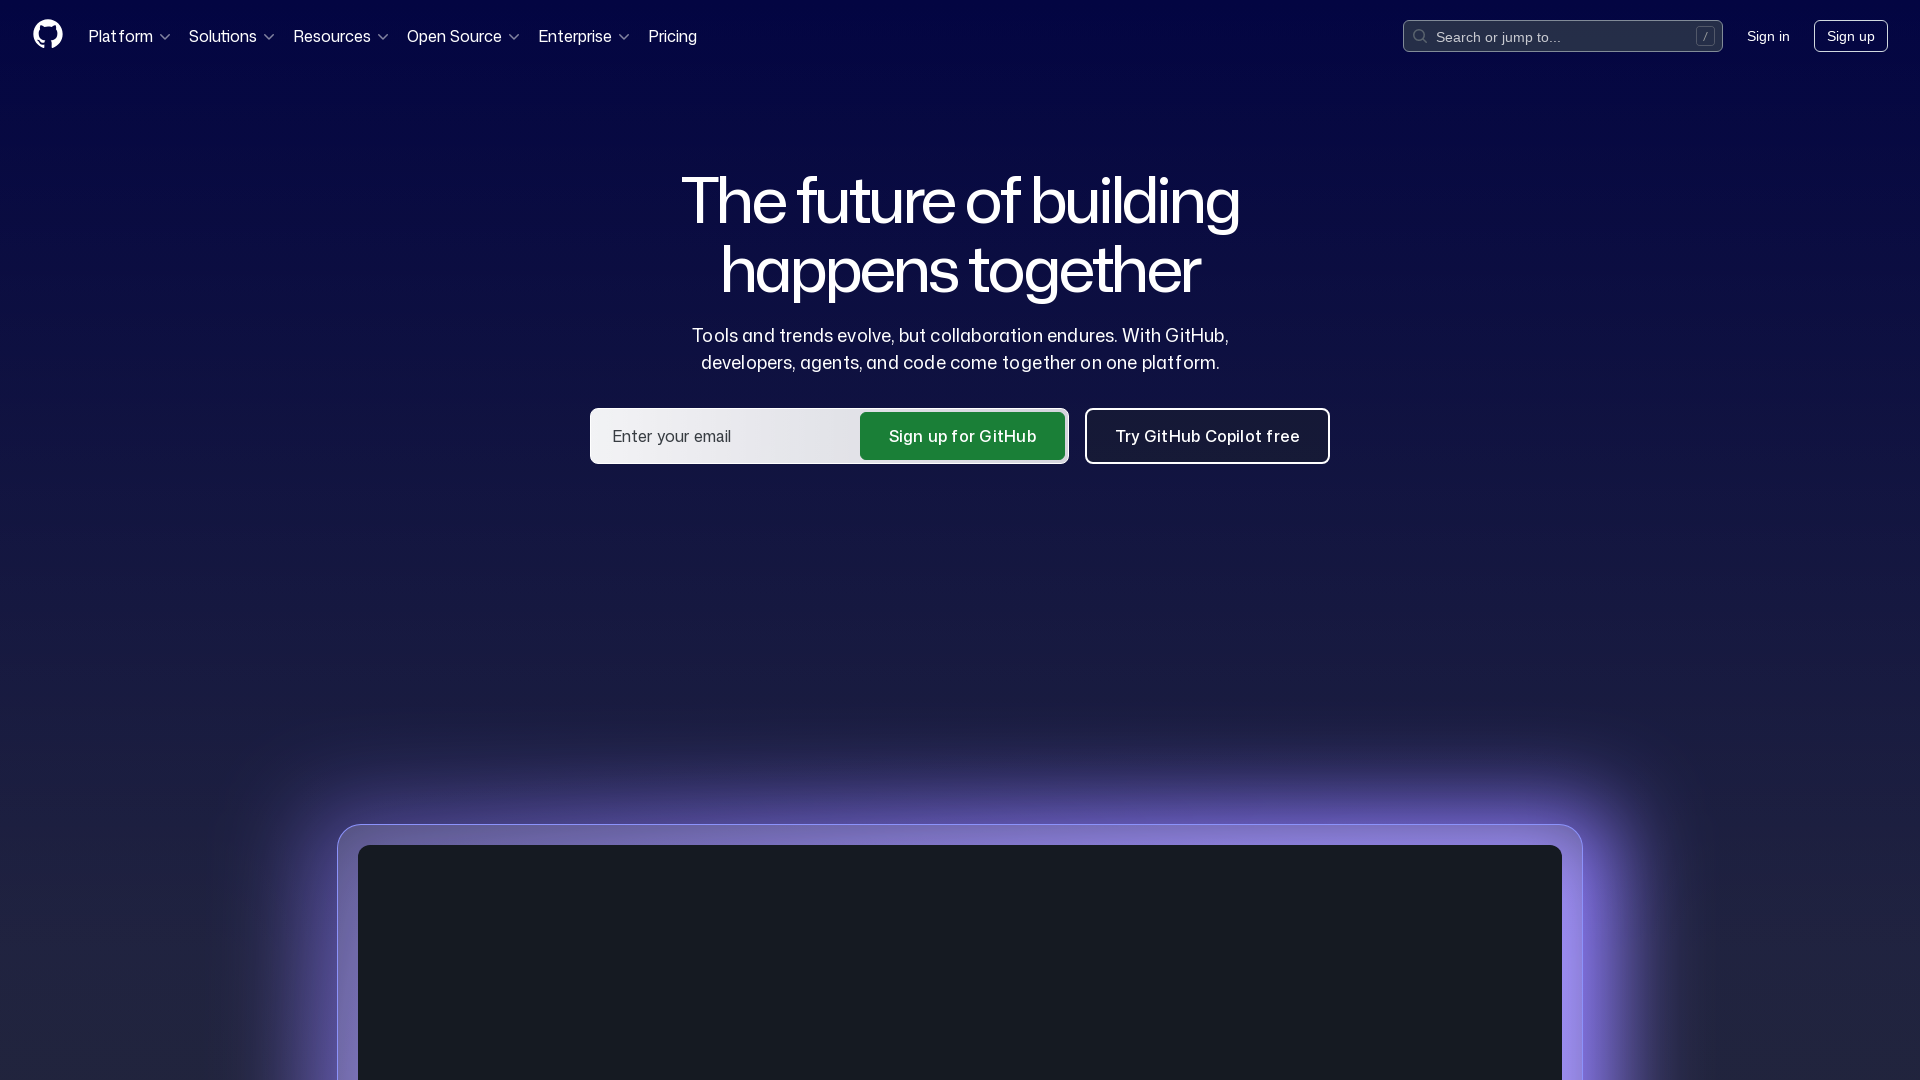

Navigated to user profile page for ebubekirdgn
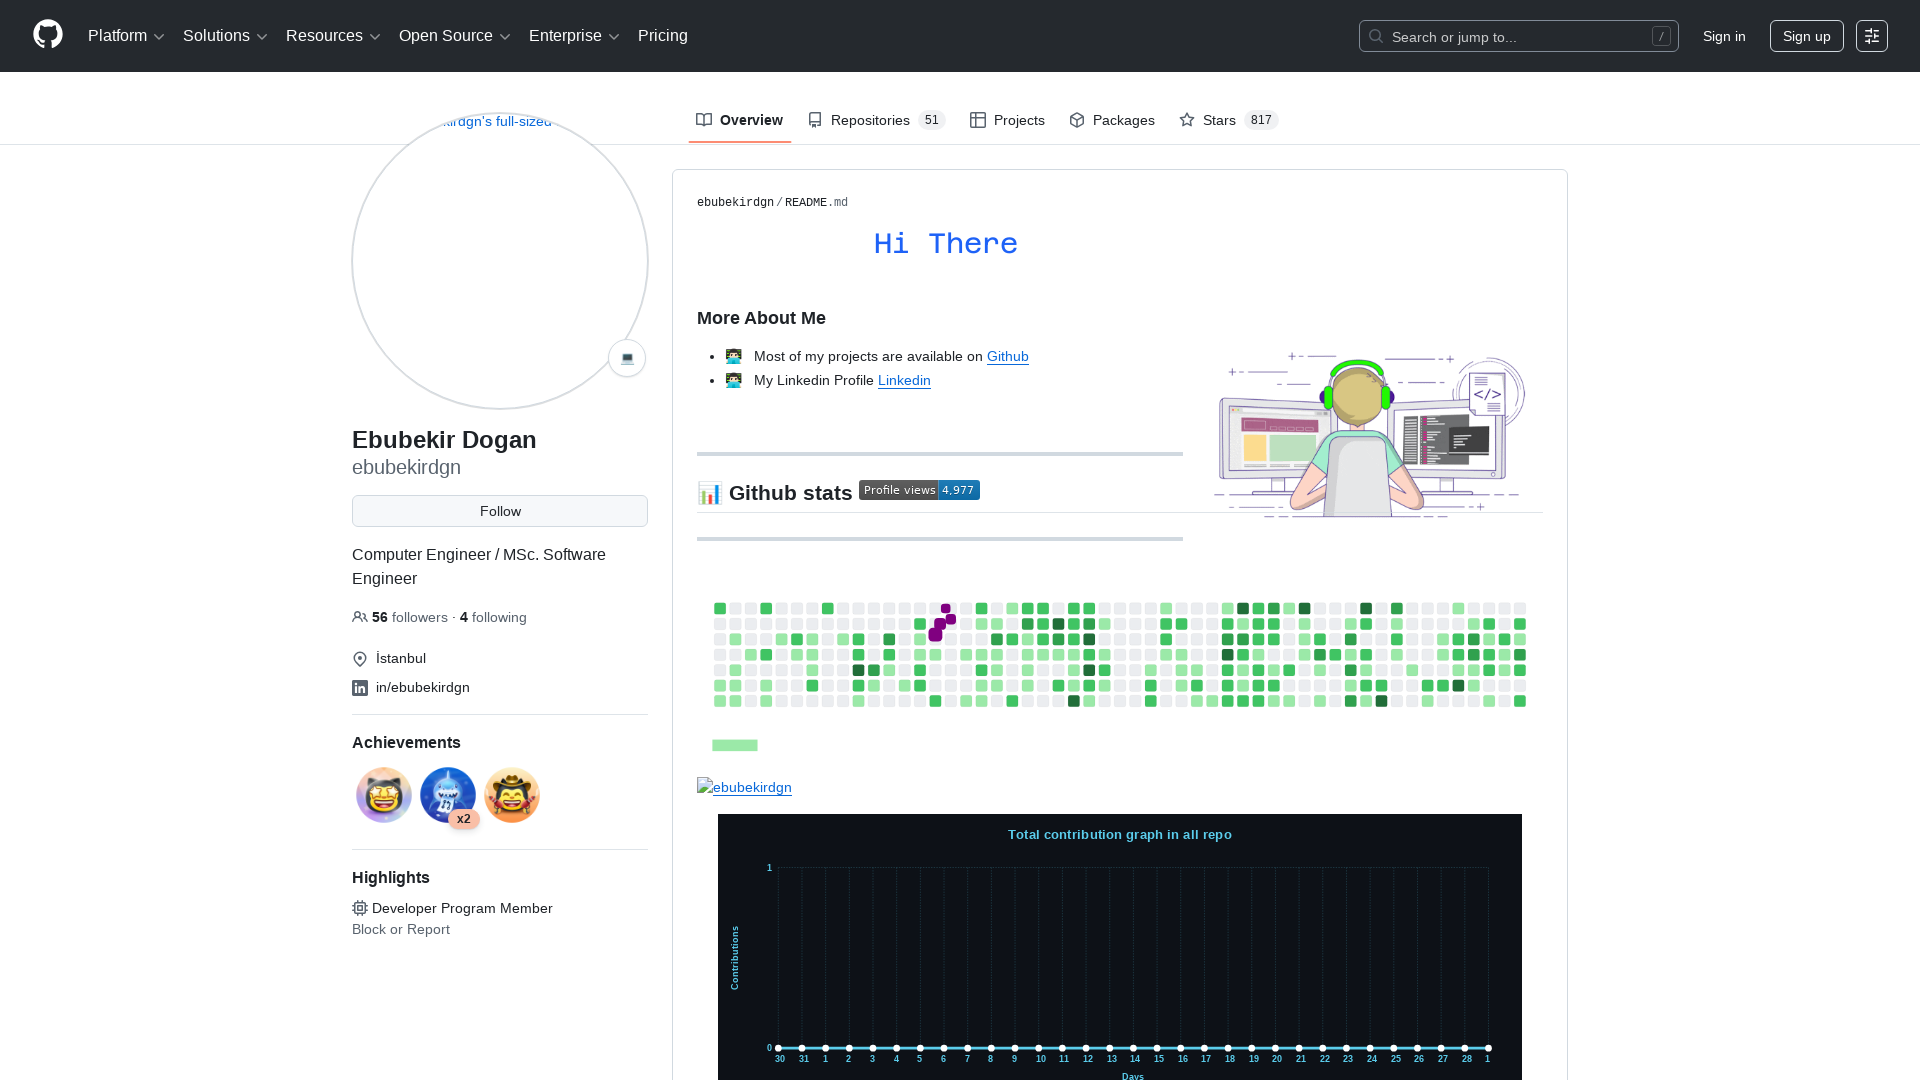

Retrieved page title: ebubekirdgn (Ebubekir Dogan) · GitHub
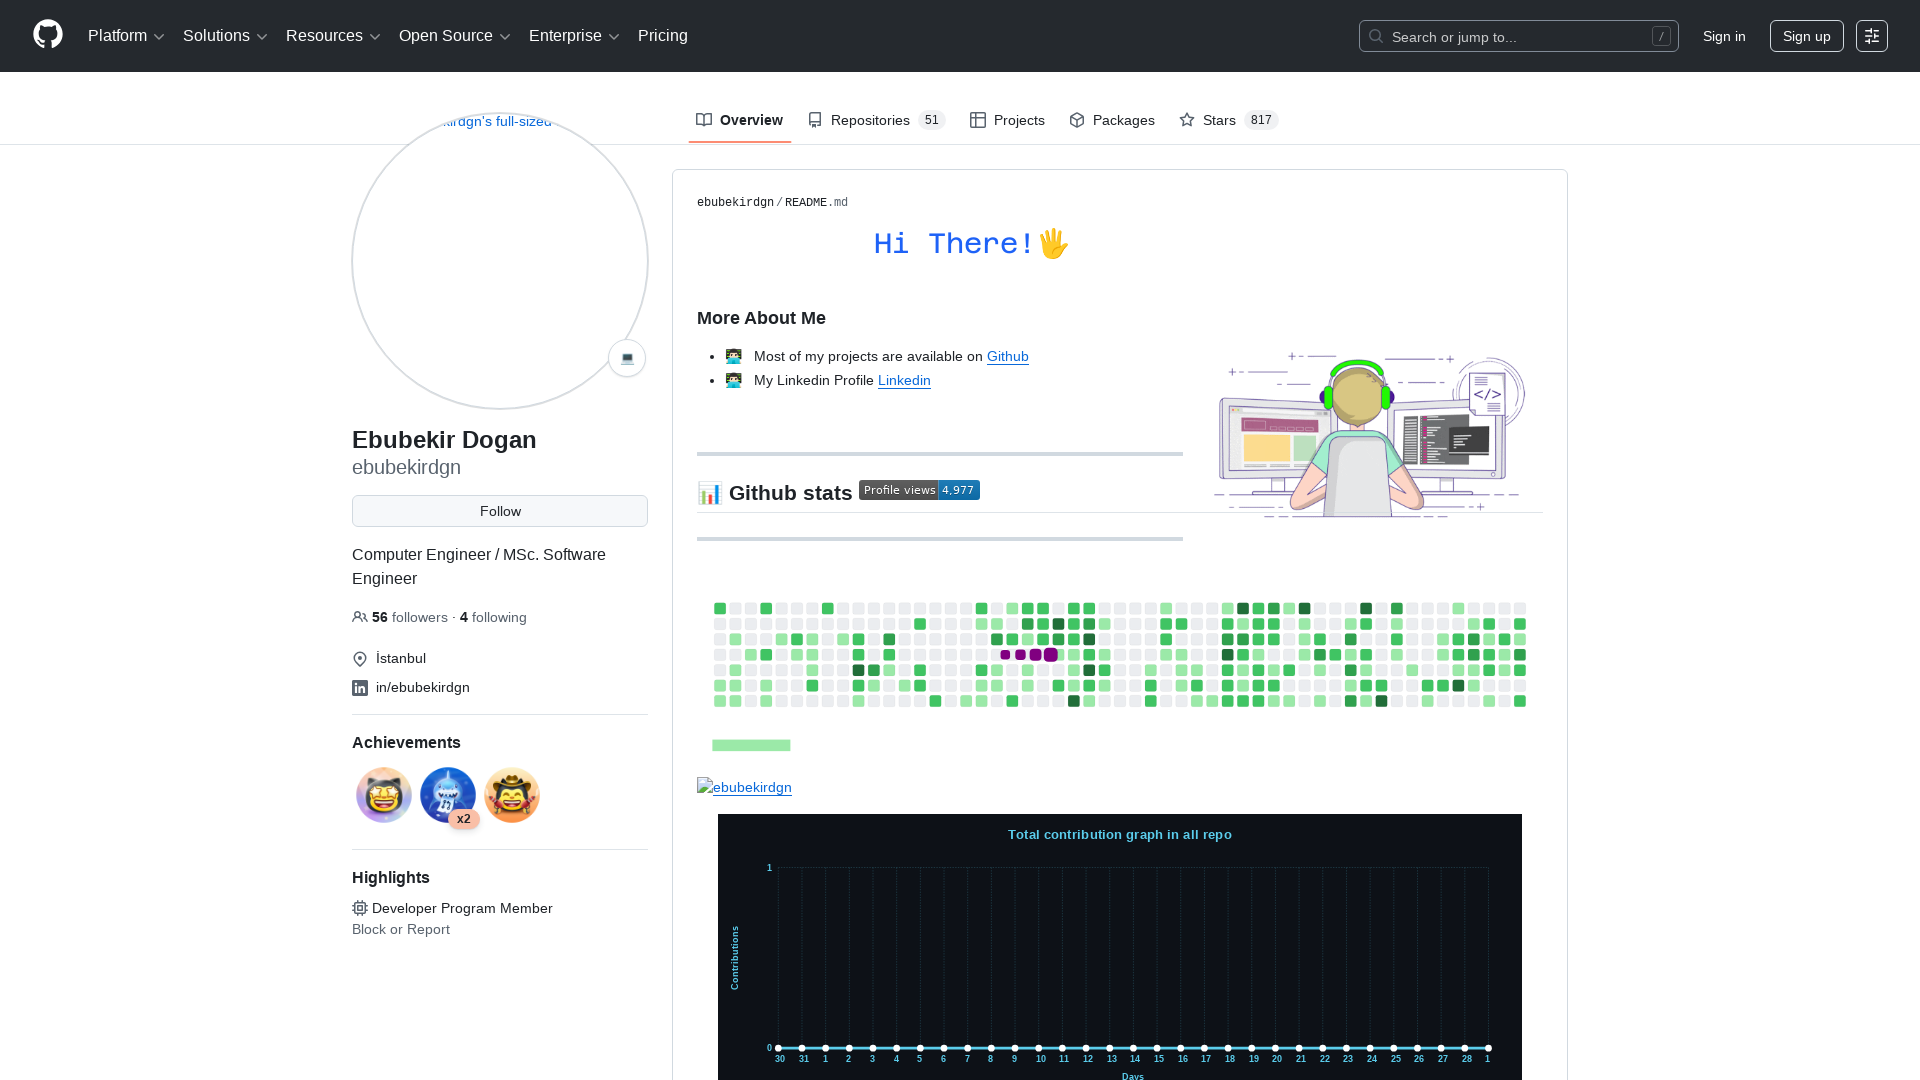

Verified page title contains username 'ebubekirdgn'
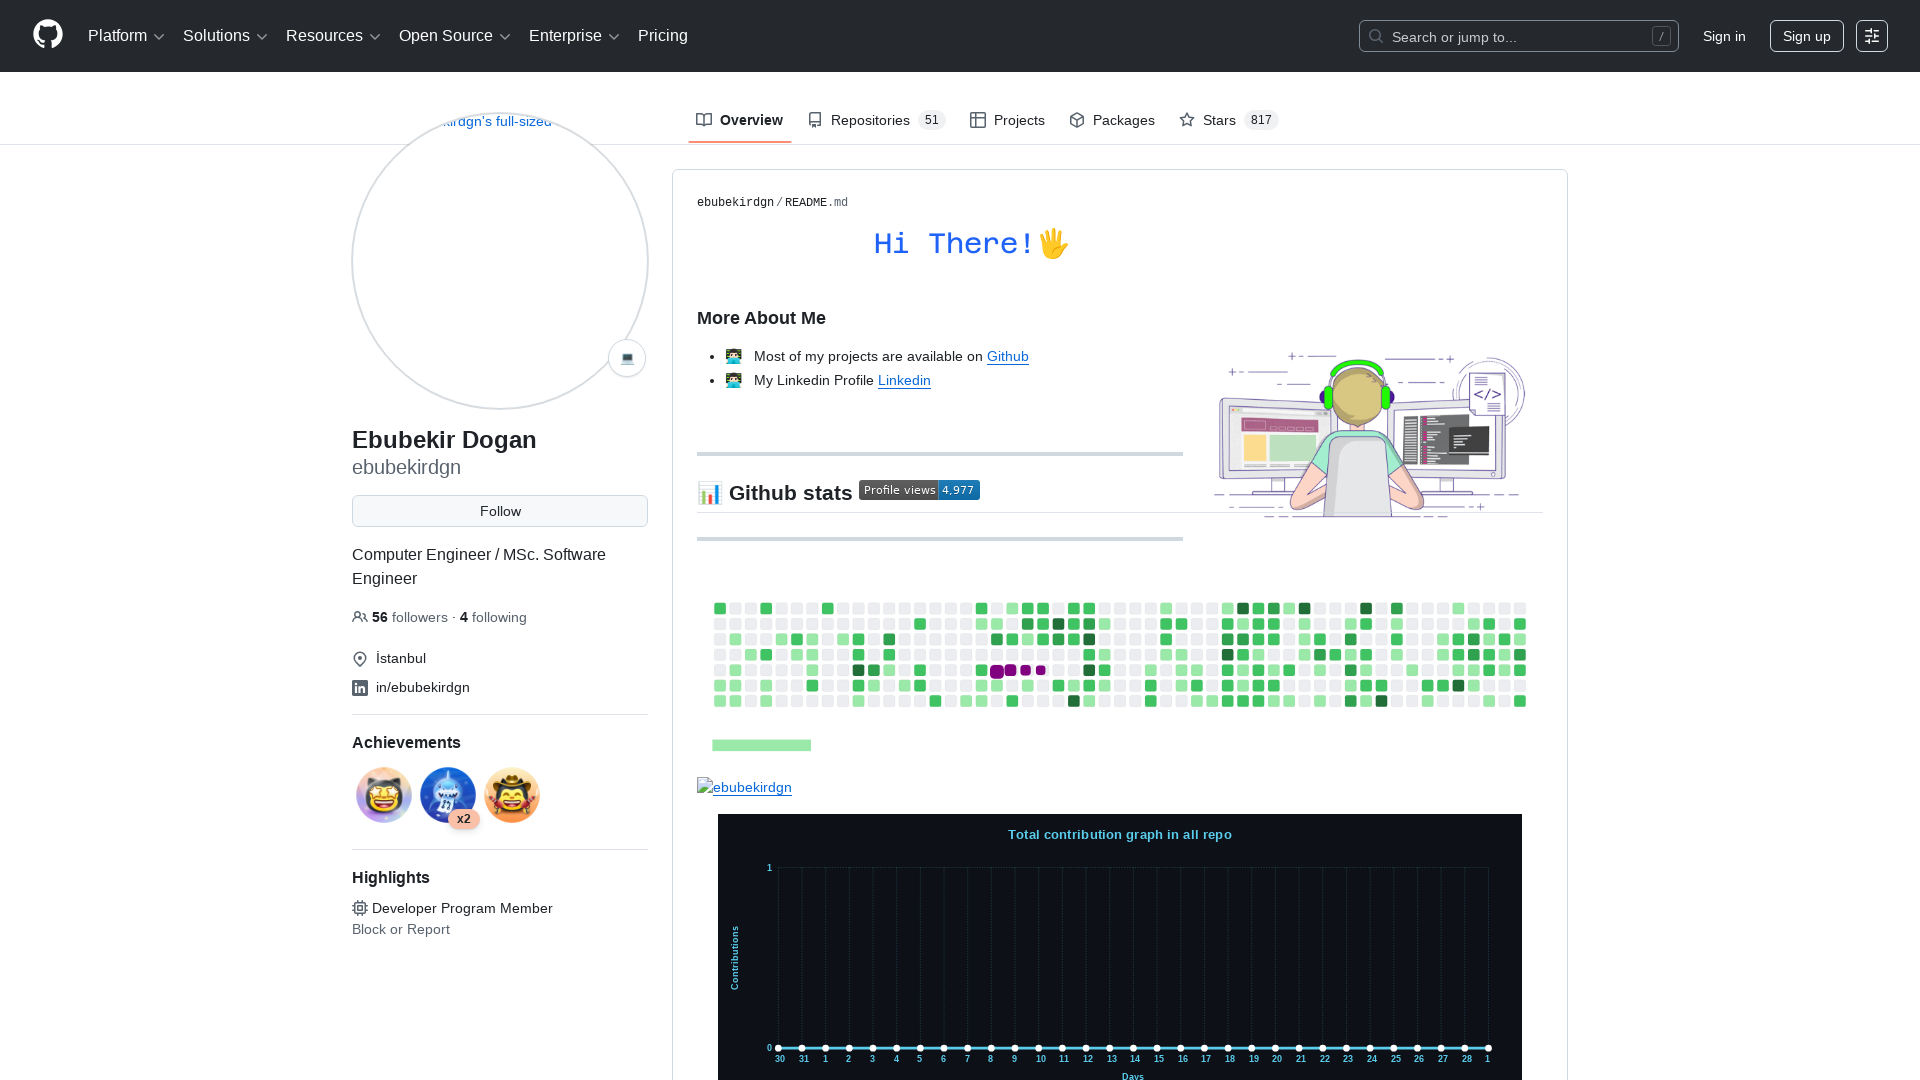

Navigated back to previous page
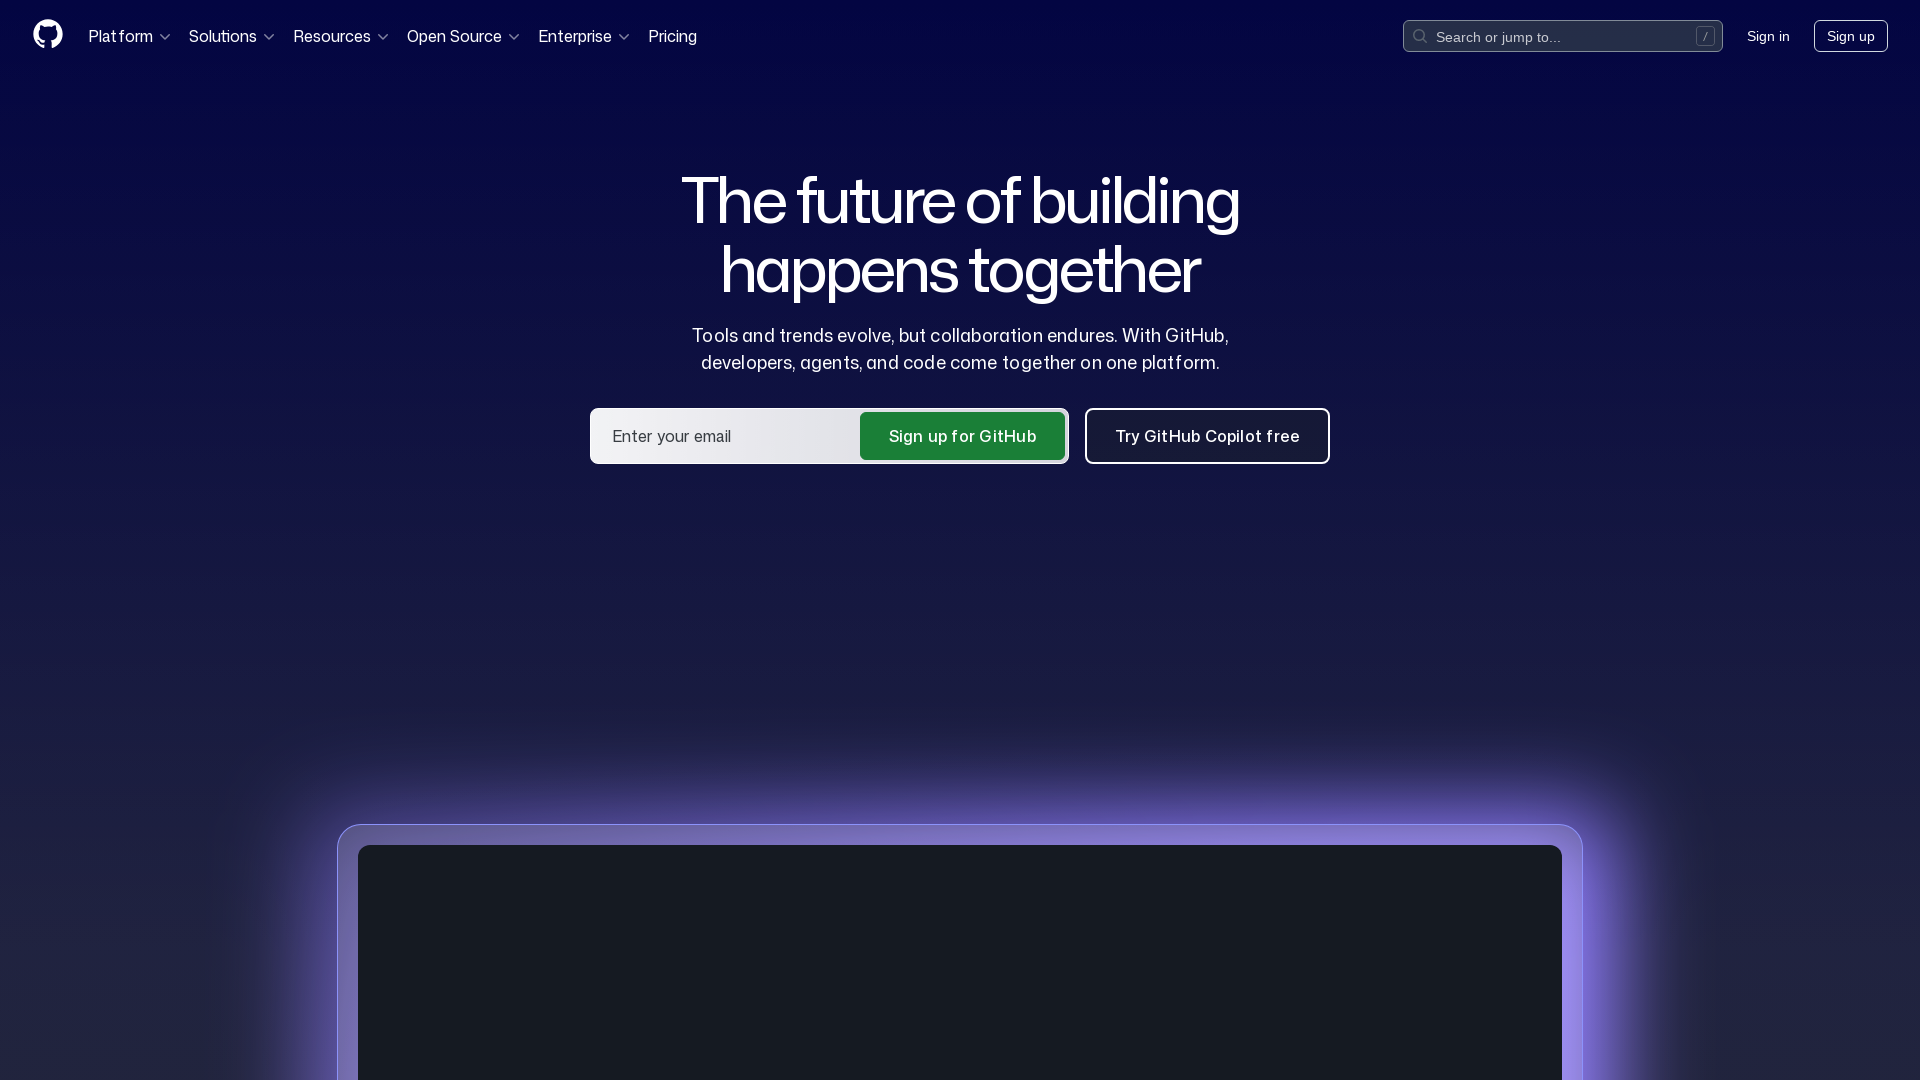

Waited for page to load after navigating back
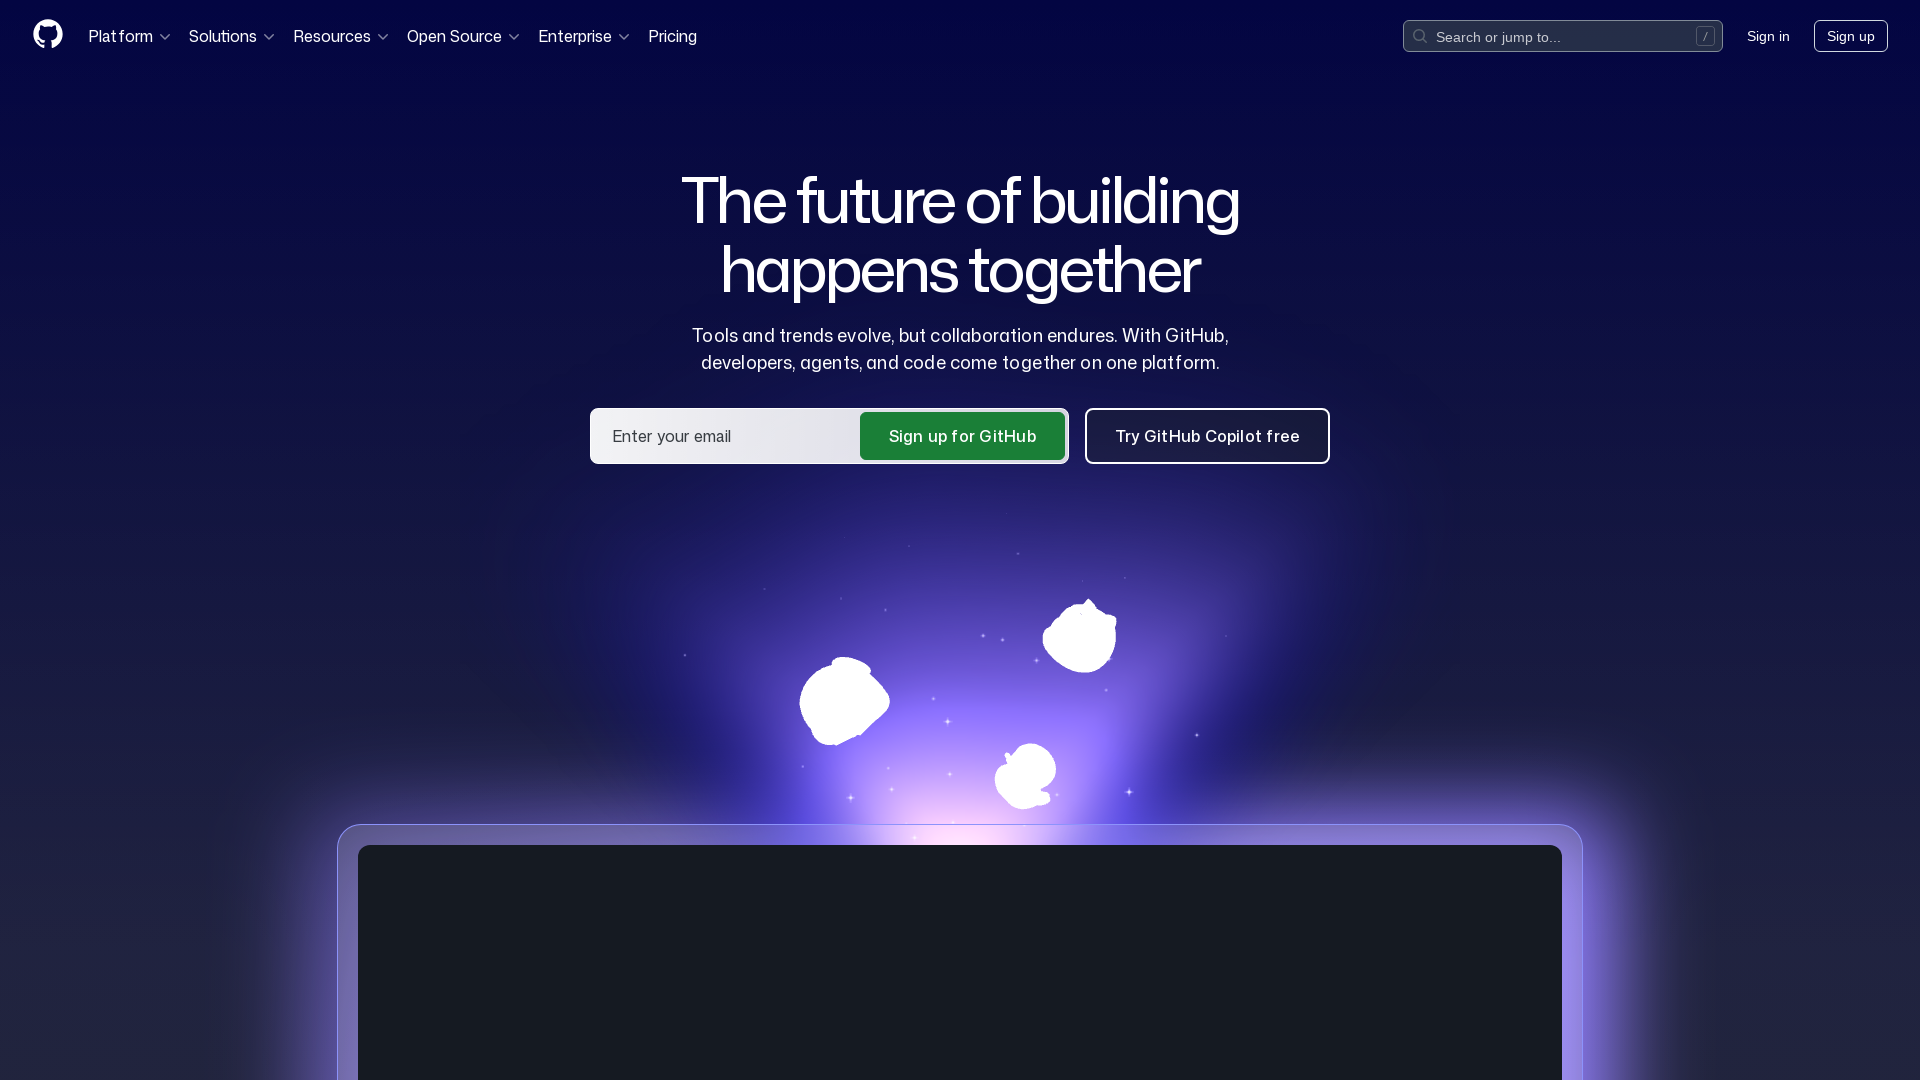

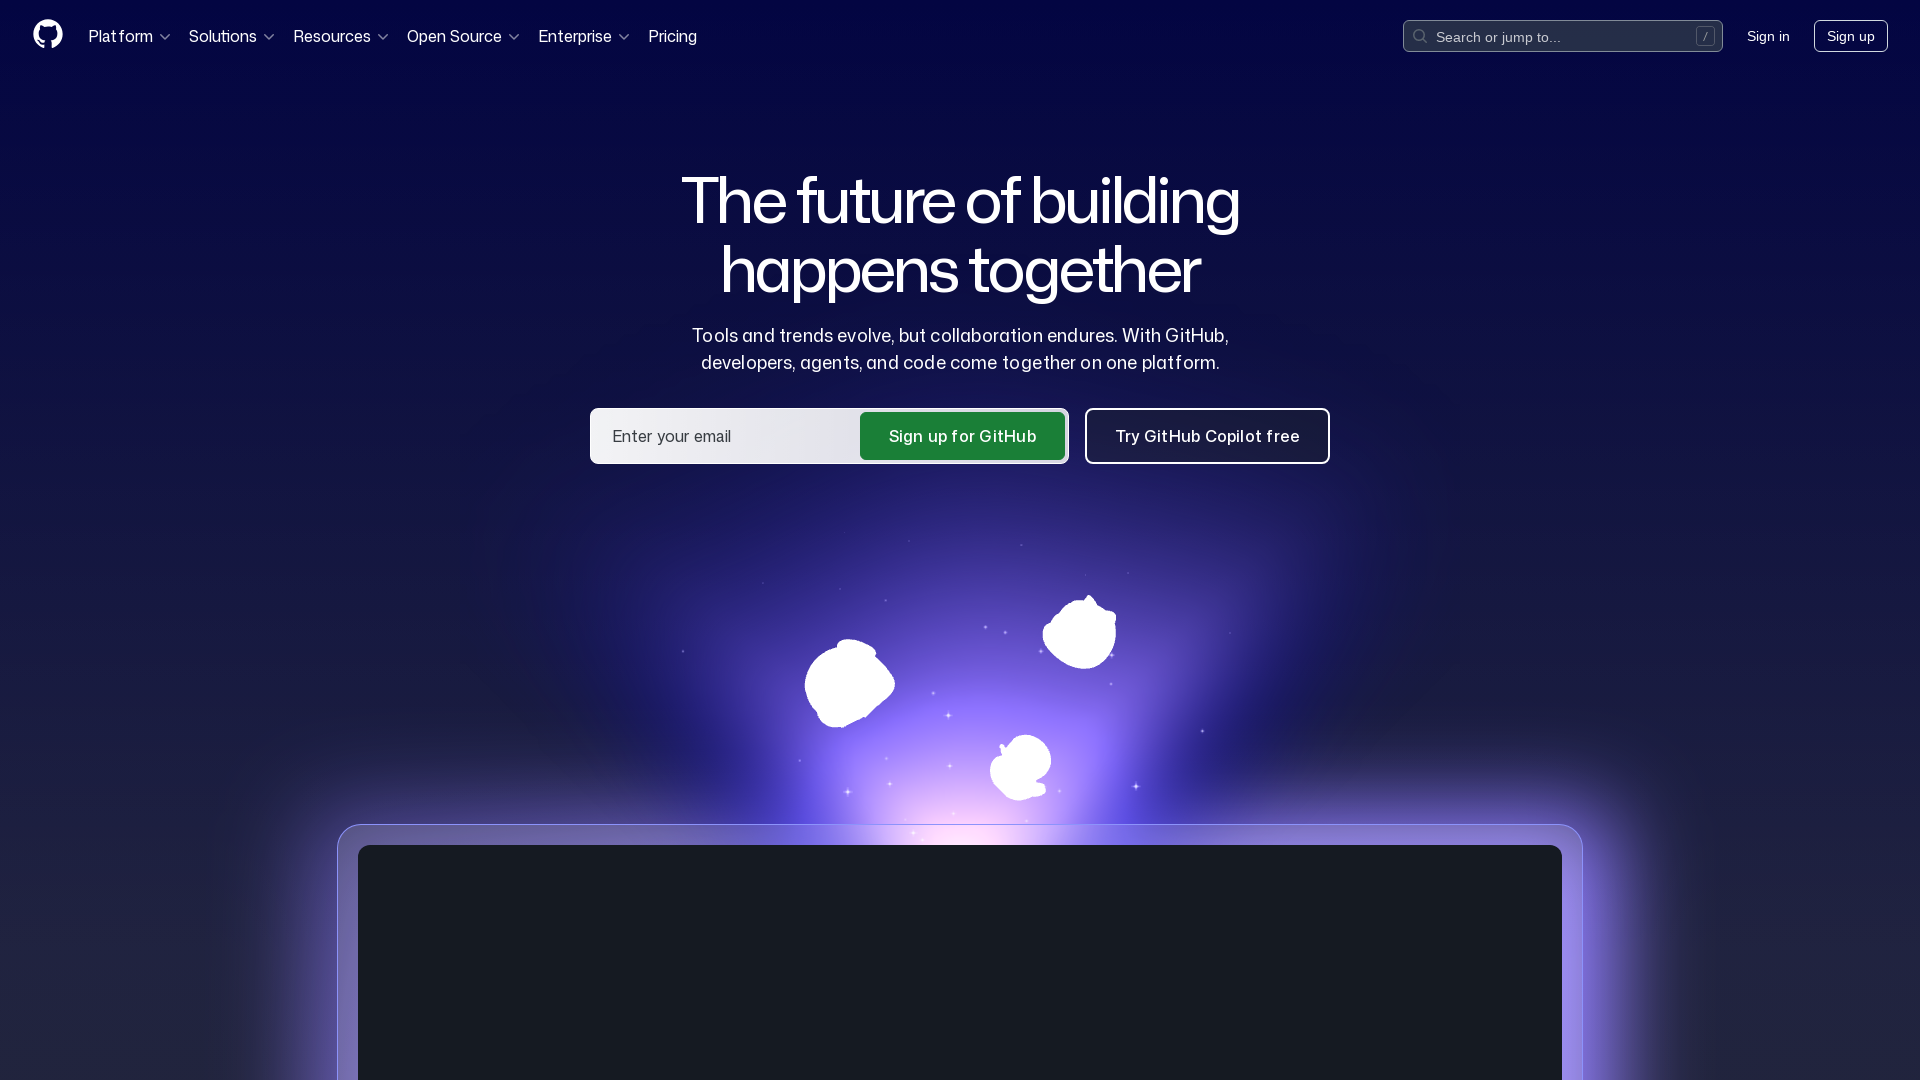